Demonstrates various checkbox operations including selecting a single checkbox, unselecting it, selecting multiple checkboxes, deselecting all checkboxes, and selecting a specific checkbox by name on a test automation practice site.

Starting URL: https://testautomationpractice.blogspot.com/

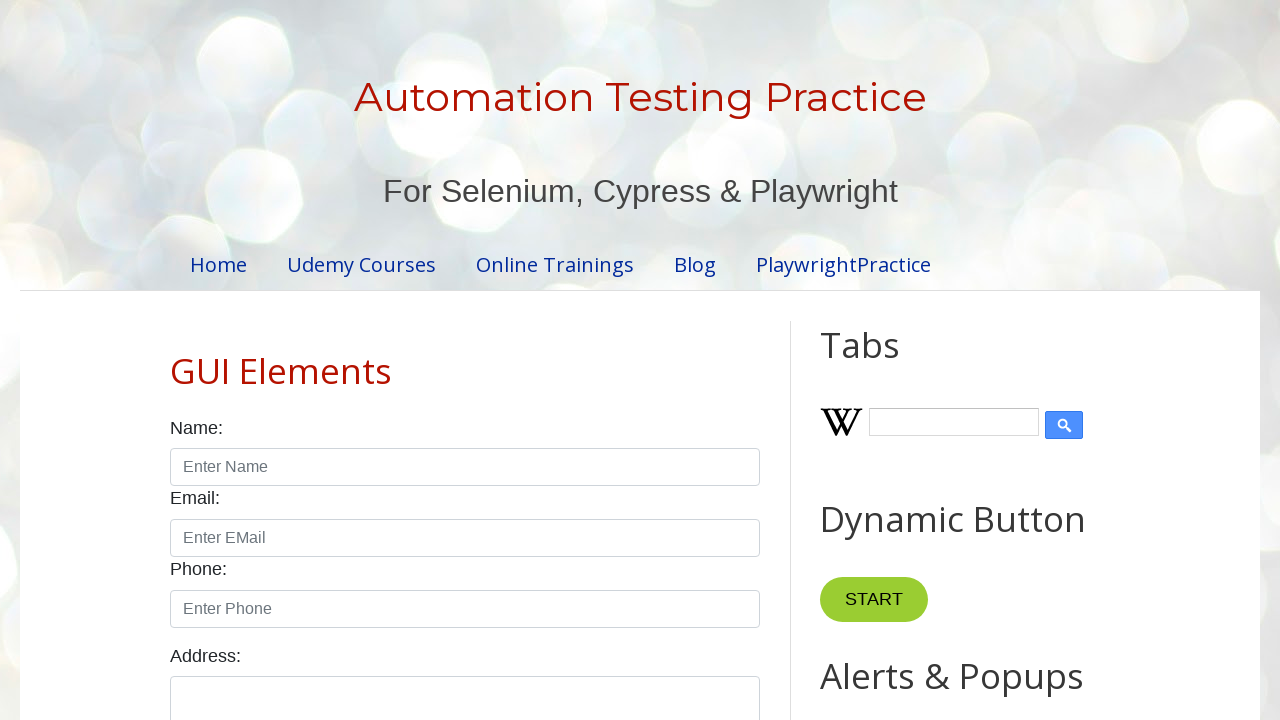

Tuesday checkbox element is visible and ready
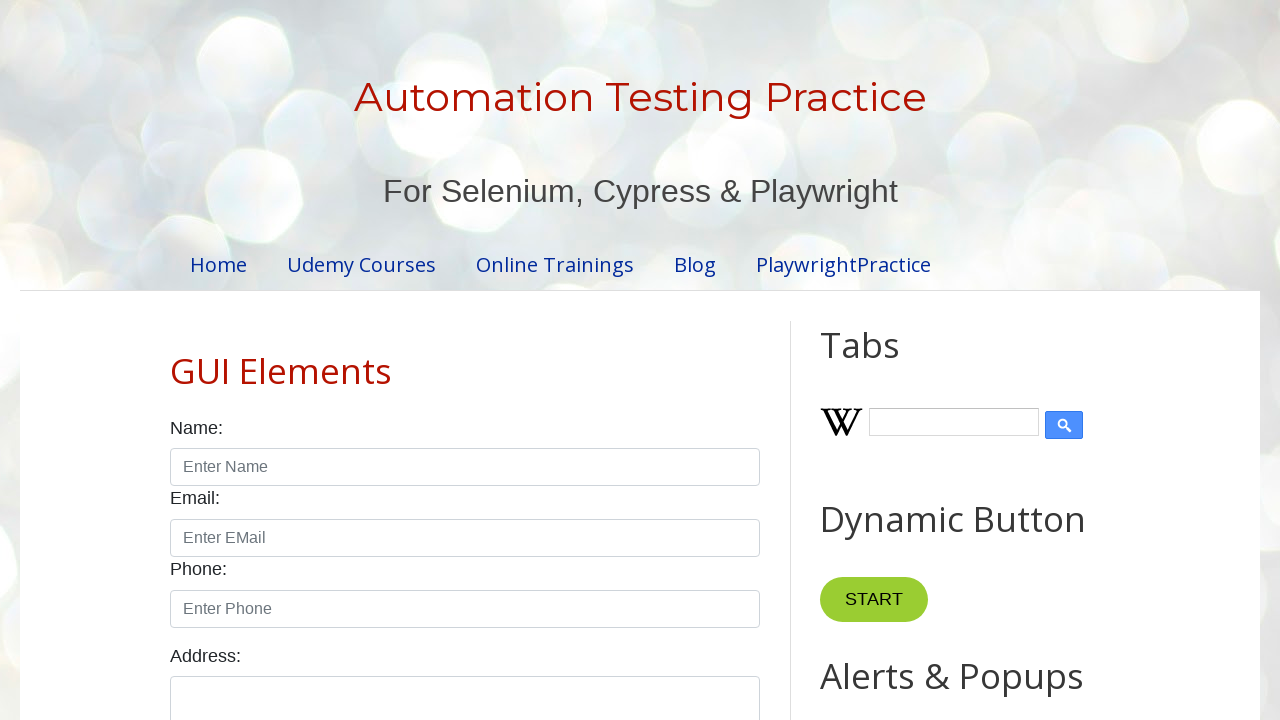

Selected Tuesday checkbox at (372, 360) on xpath=//input[@id='tuesday']
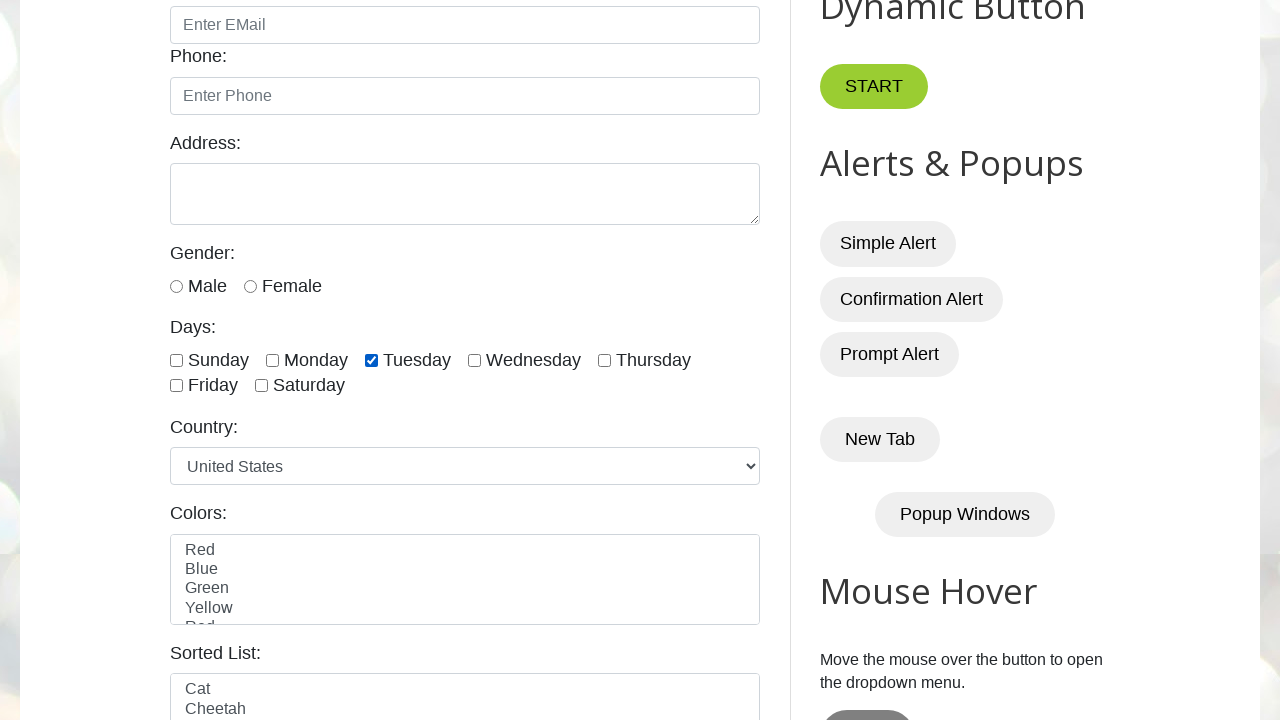

Verified Tuesday checkbox is visible
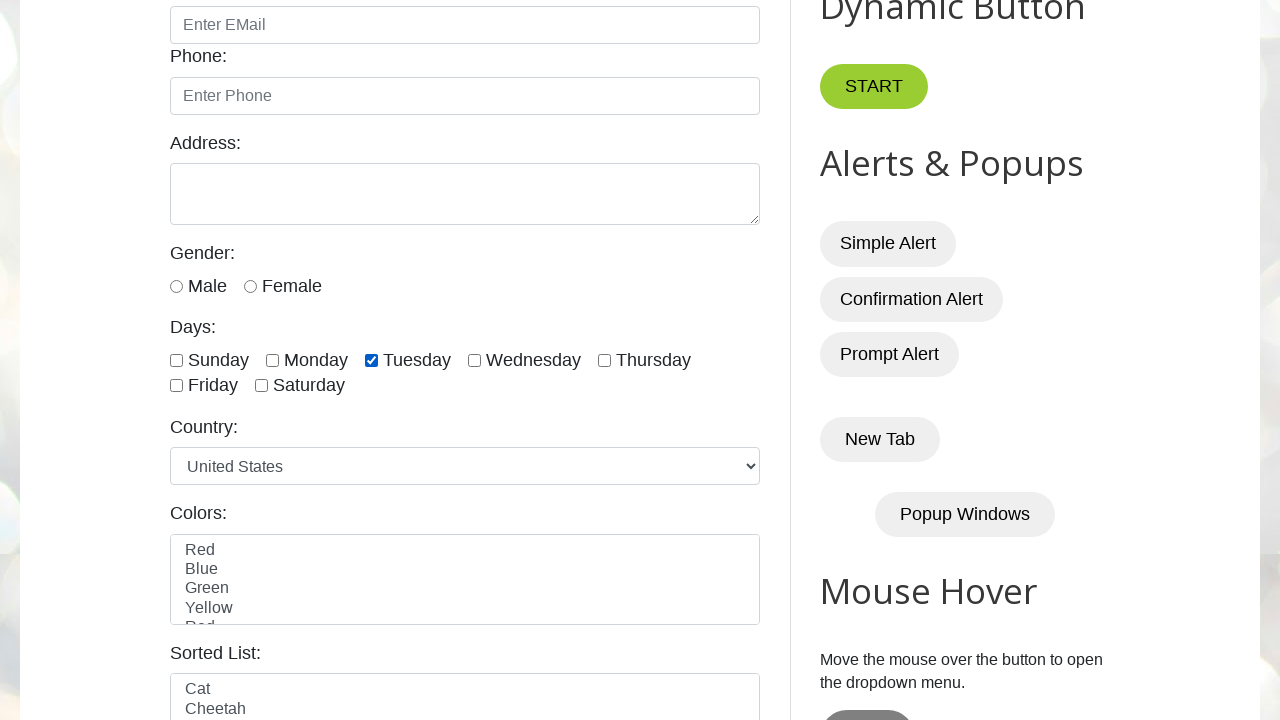

Verified Tuesday checkbox is enabled
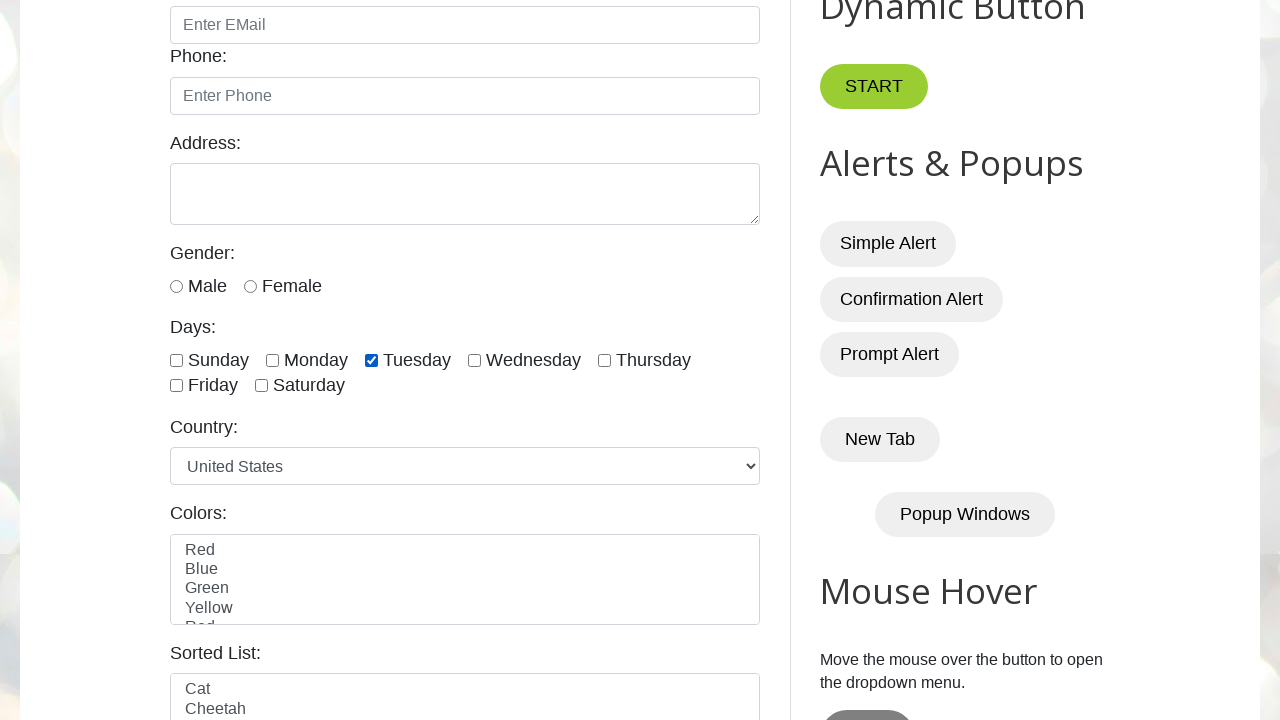

Deselected Tuesday checkbox at (372, 360) on xpath=//input[@id='tuesday']
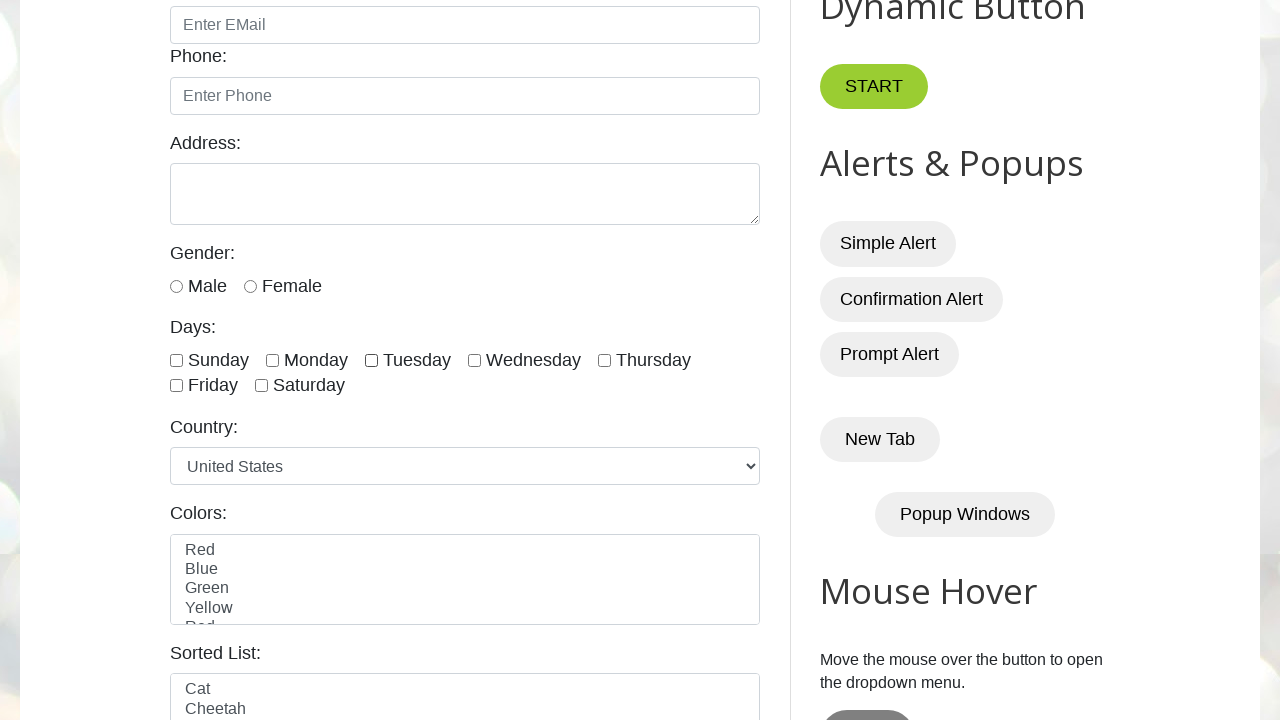

First checkbox is visible
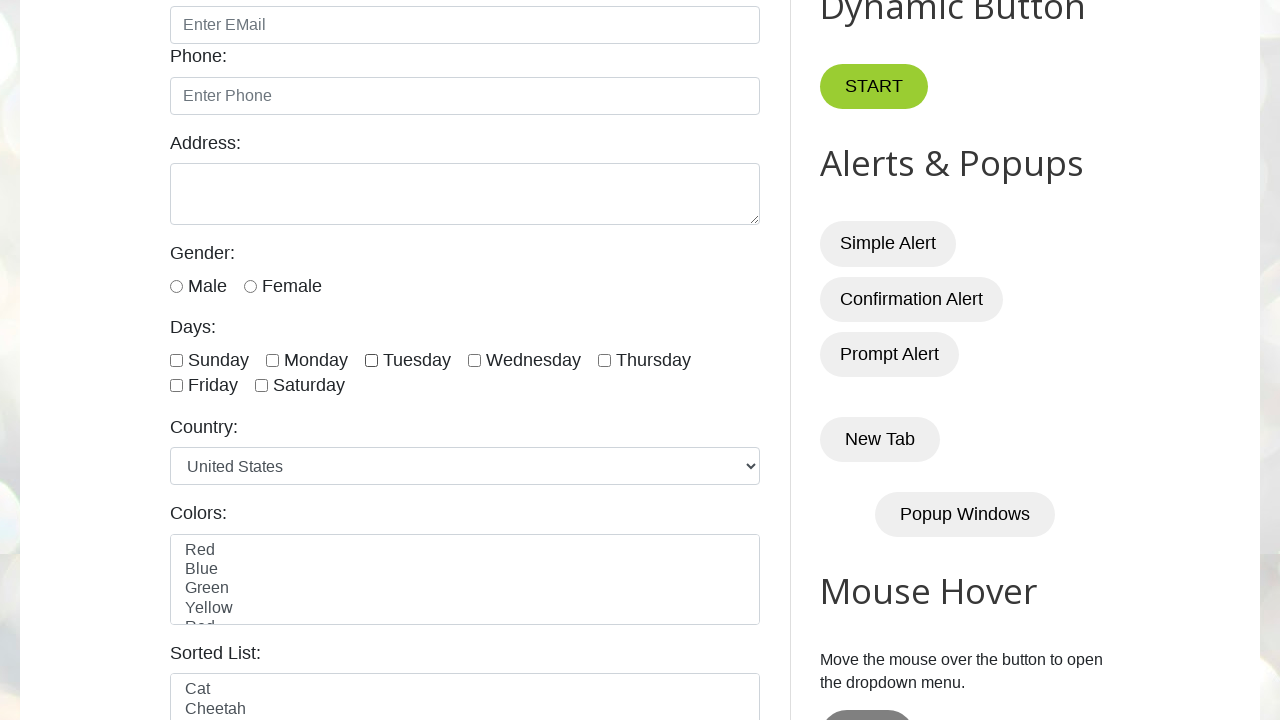

Found 7 checkboxes in total
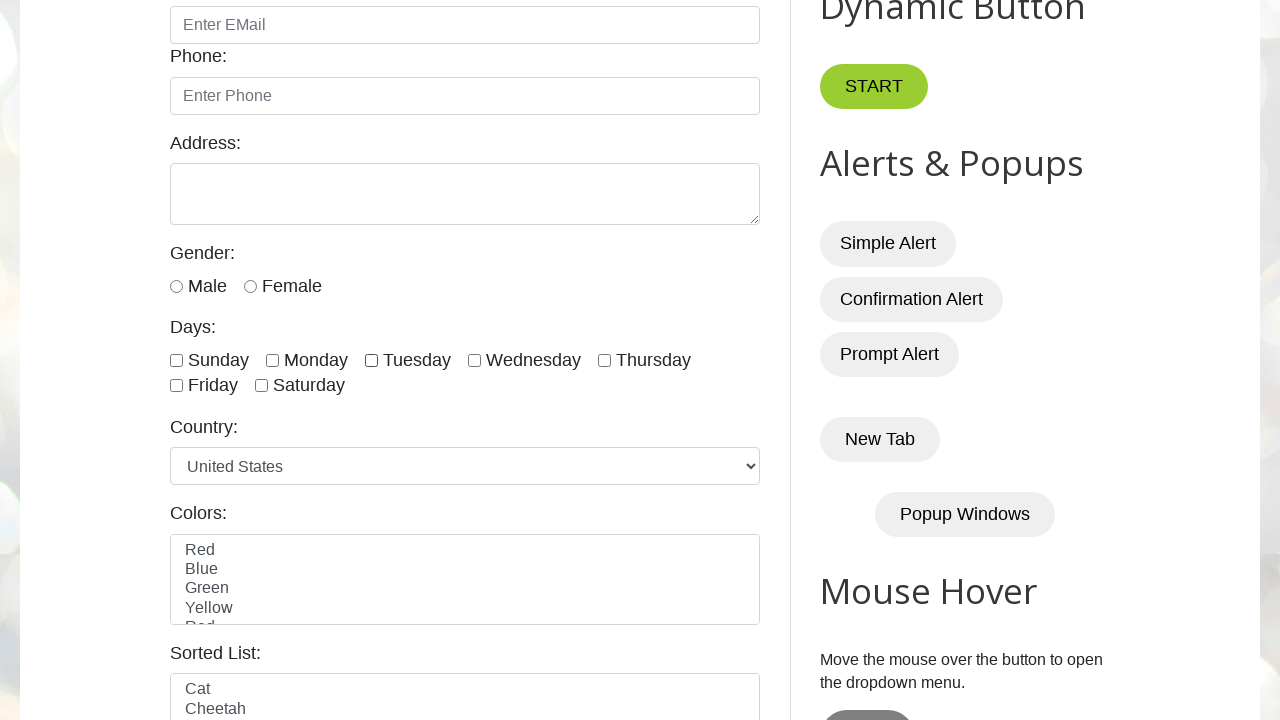

Selected checkbox 1 of 7 at (176, 360) on xpath=//input[@class='form-check-input' and @type='checkbox'] >> nth=0
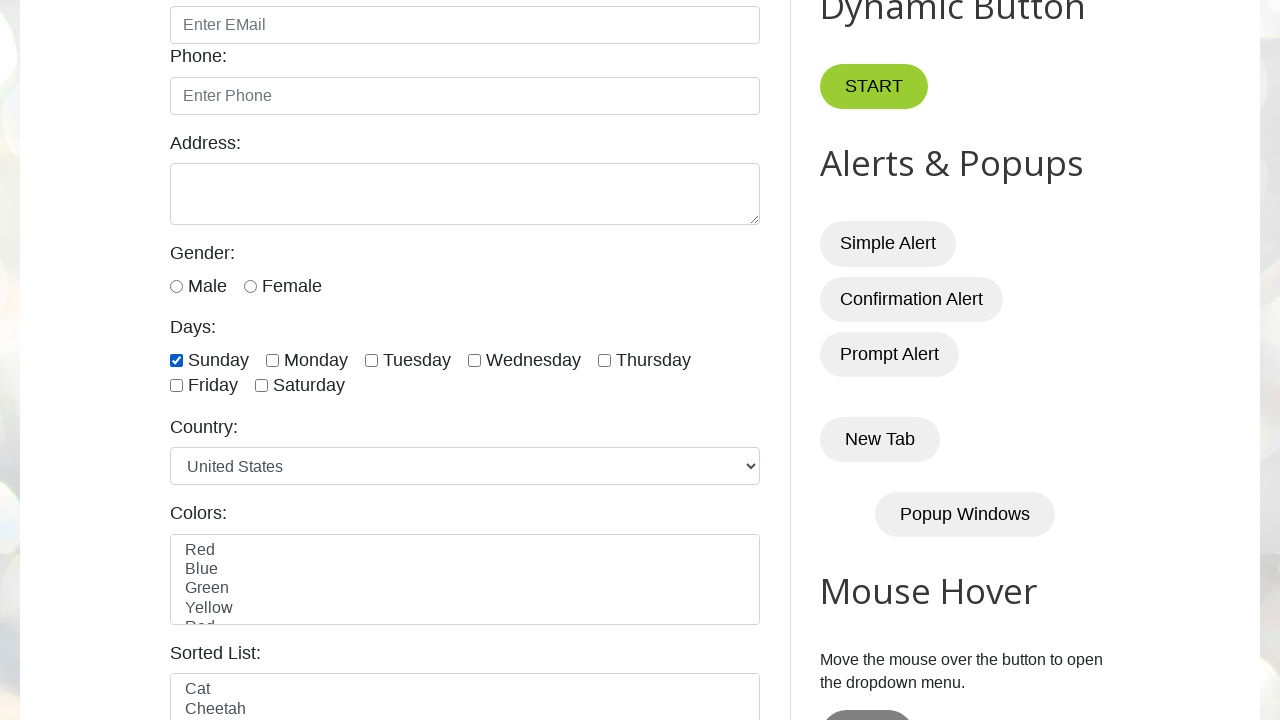

Selected checkbox 2 of 7 at (272, 360) on xpath=//input[@class='form-check-input' and @type='checkbox'] >> nth=1
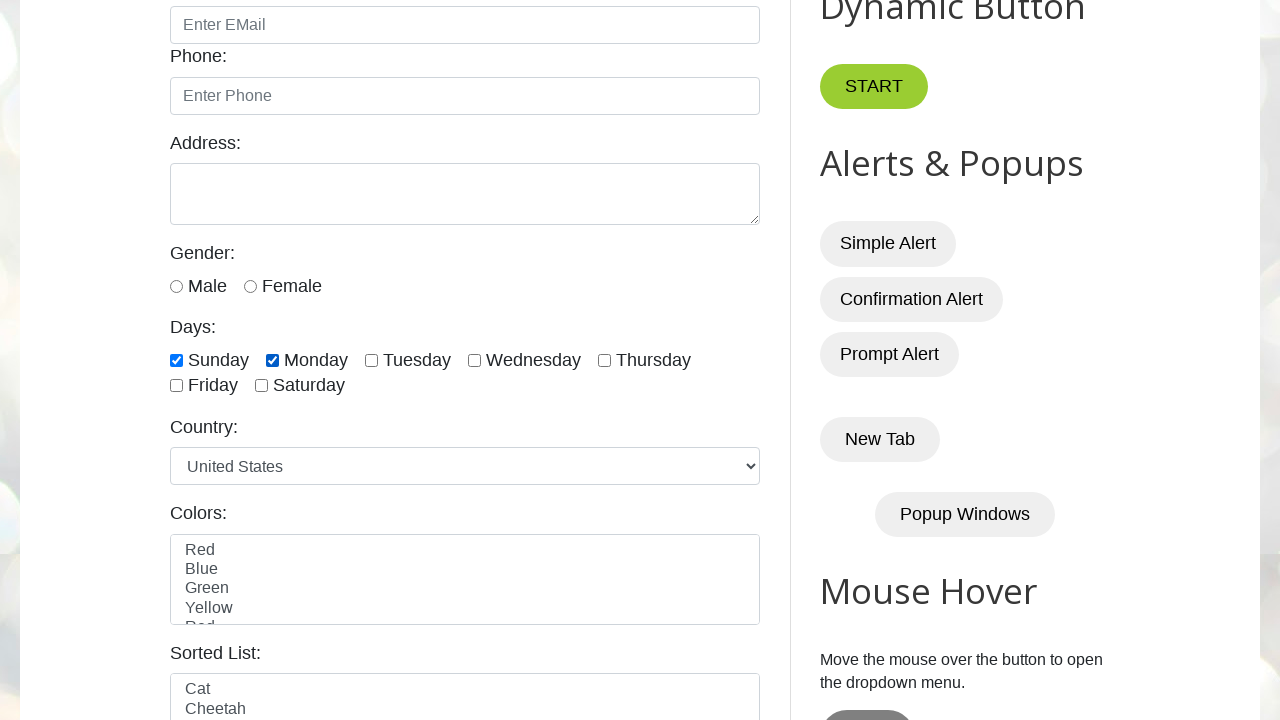

Selected checkbox 3 of 7 at (372, 360) on xpath=//input[@class='form-check-input' and @type='checkbox'] >> nth=2
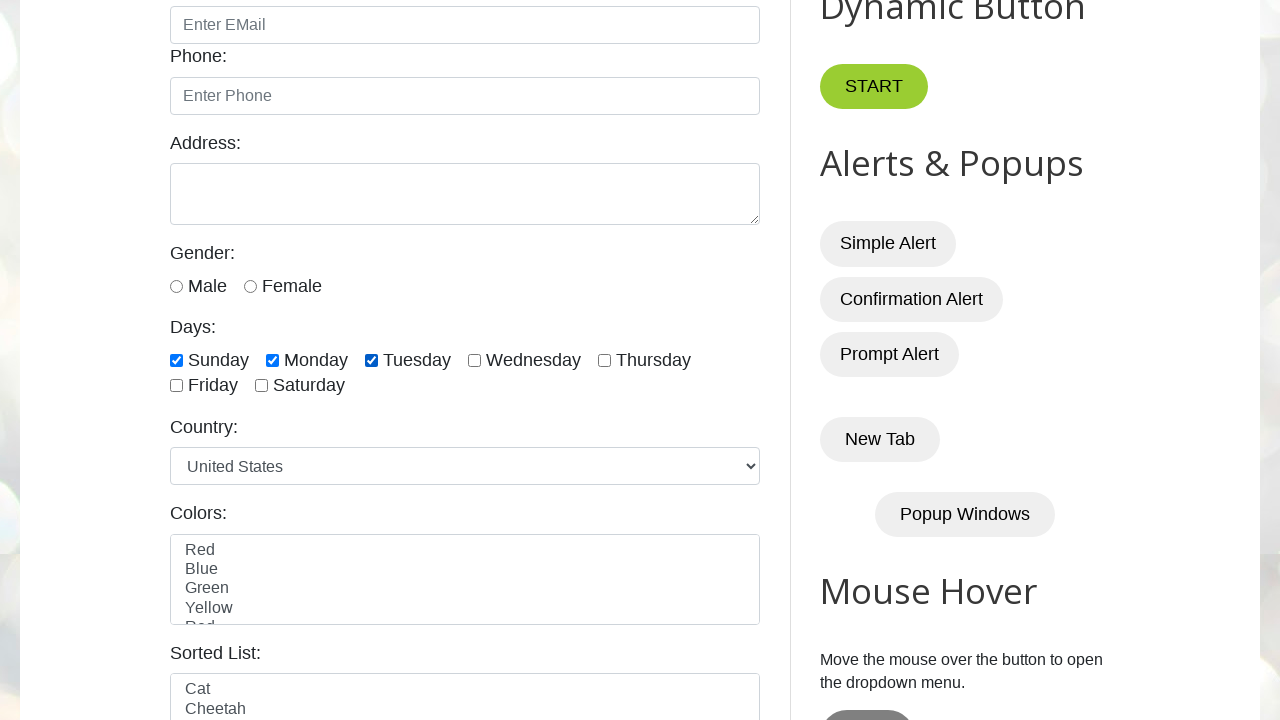

Selected checkbox 4 of 7 at (474, 360) on xpath=//input[@class='form-check-input' and @type='checkbox'] >> nth=3
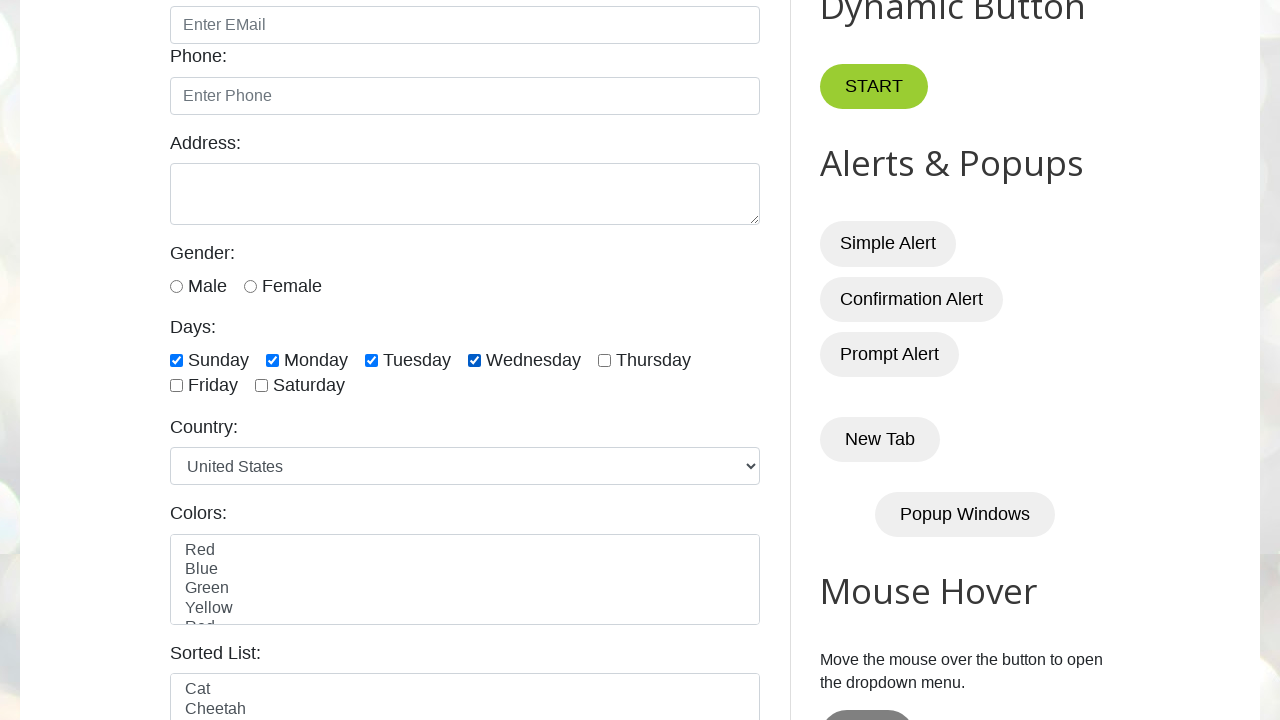

Selected checkbox 5 of 7 at (604, 360) on xpath=//input[@class='form-check-input' and @type='checkbox'] >> nth=4
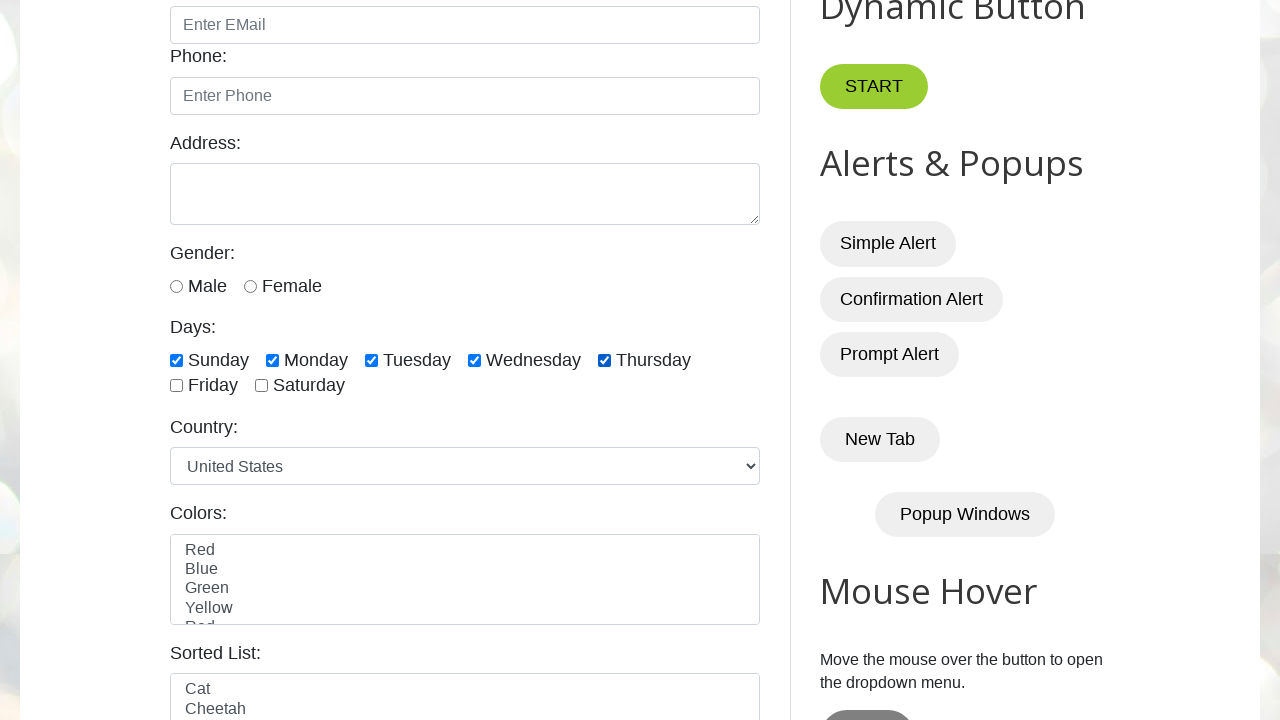

Selected checkbox 6 of 7 at (176, 386) on xpath=//input[@class='form-check-input' and @type='checkbox'] >> nth=5
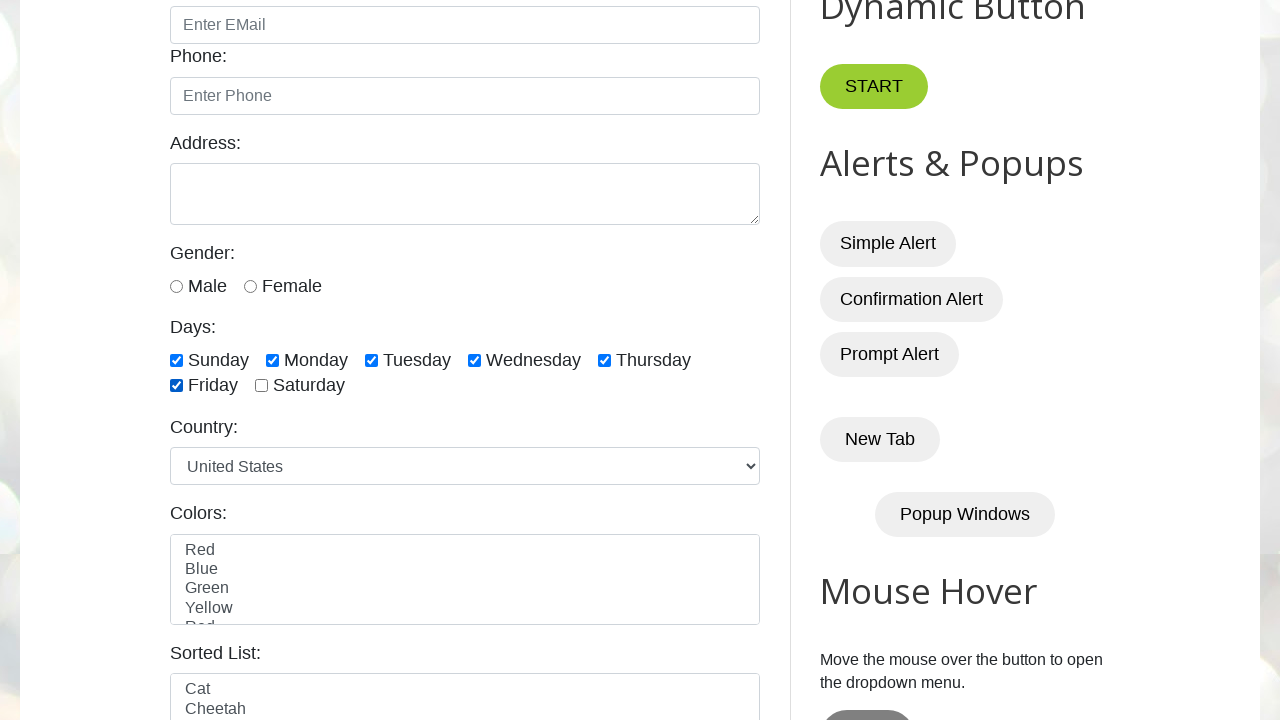

Selected checkbox 7 of 7 at (262, 386) on xpath=//input[@class='form-check-input' and @type='checkbox'] >> nth=6
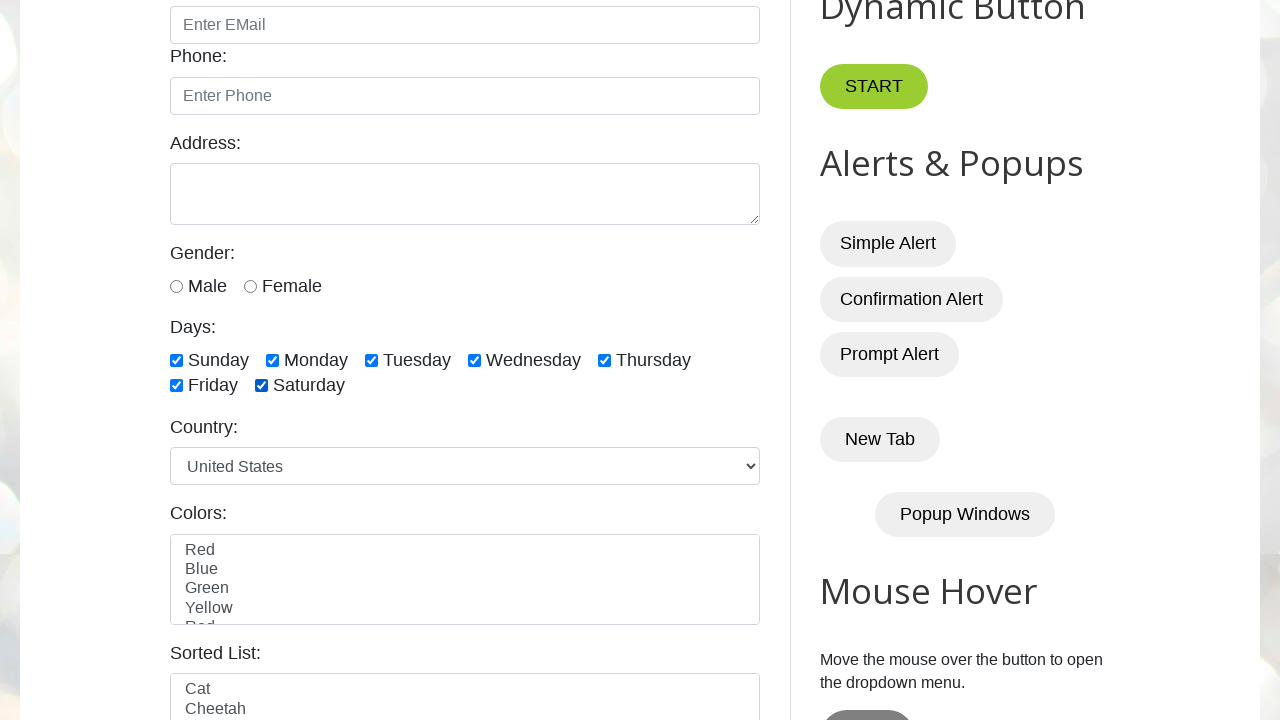

Deselected checkbox 1 of 7 at (176, 360) on xpath=//input[@class='form-check-input' and @type='checkbox'] >> nth=0
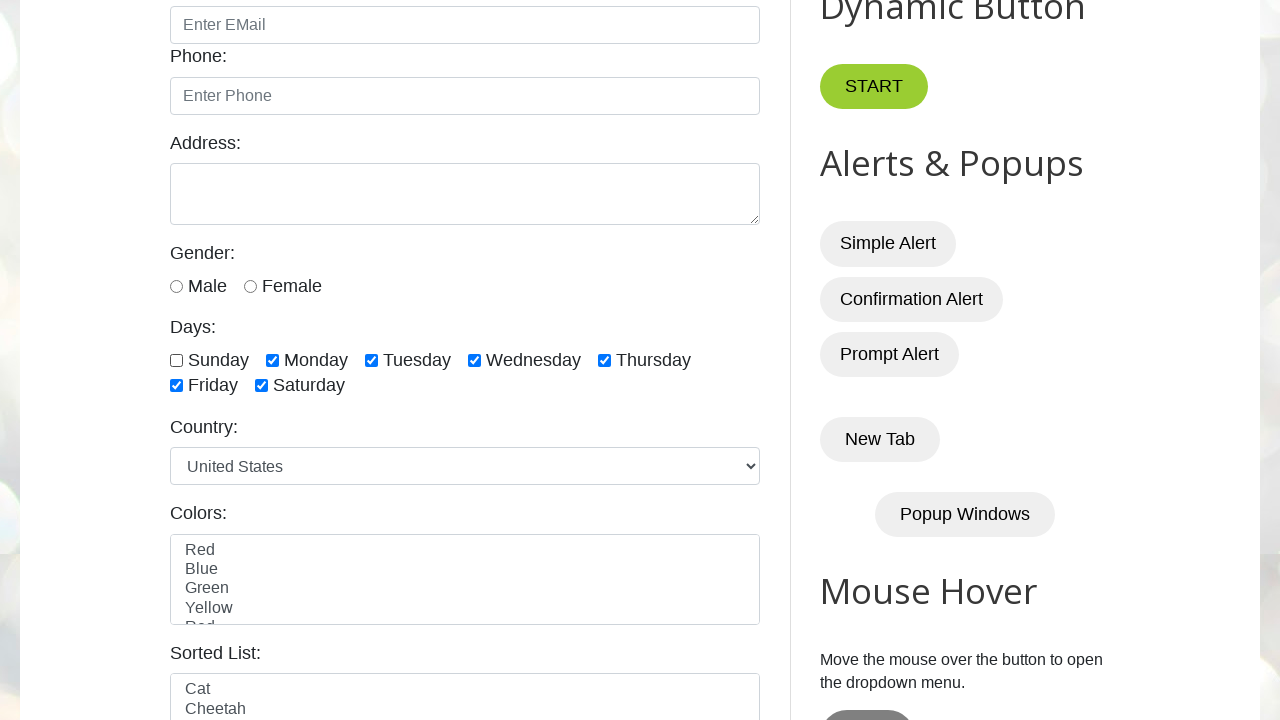

Deselected checkbox 2 of 7 at (272, 360) on xpath=//input[@class='form-check-input' and @type='checkbox'] >> nth=1
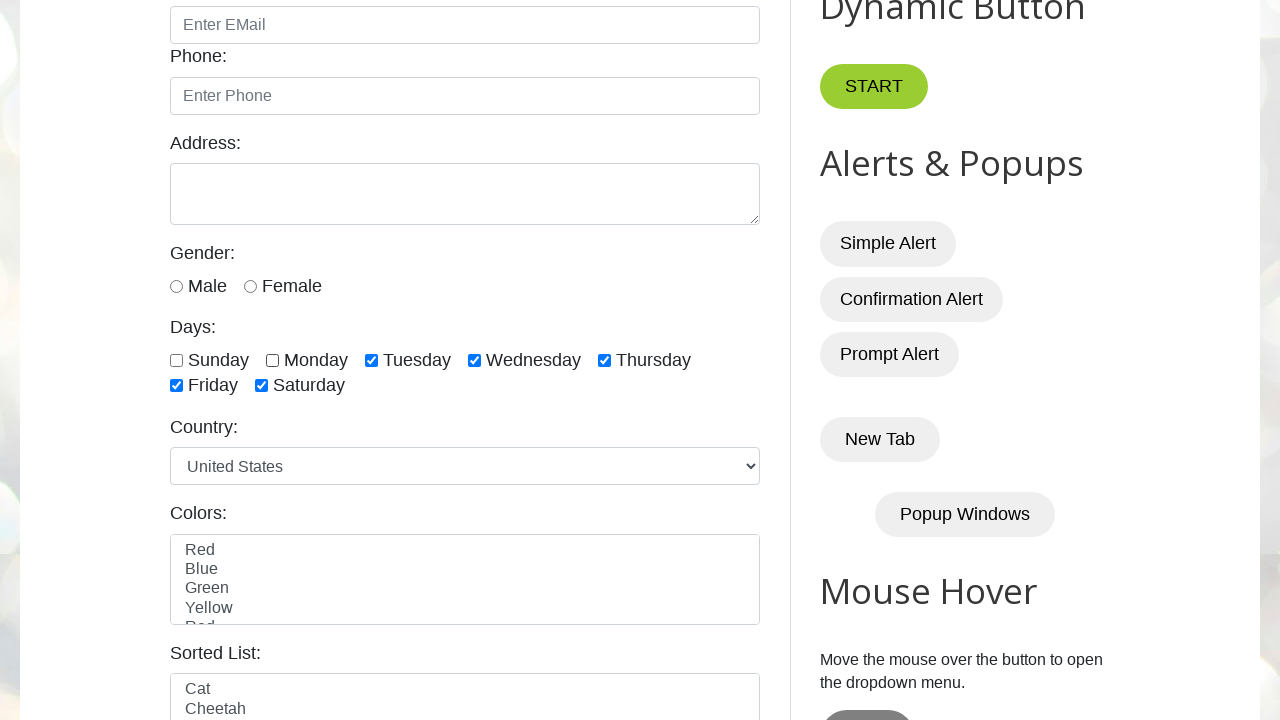

Deselected checkbox 3 of 7 at (372, 360) on xpath=//input[@class='form-check-input' and @type='checkbox'] >> nth=2
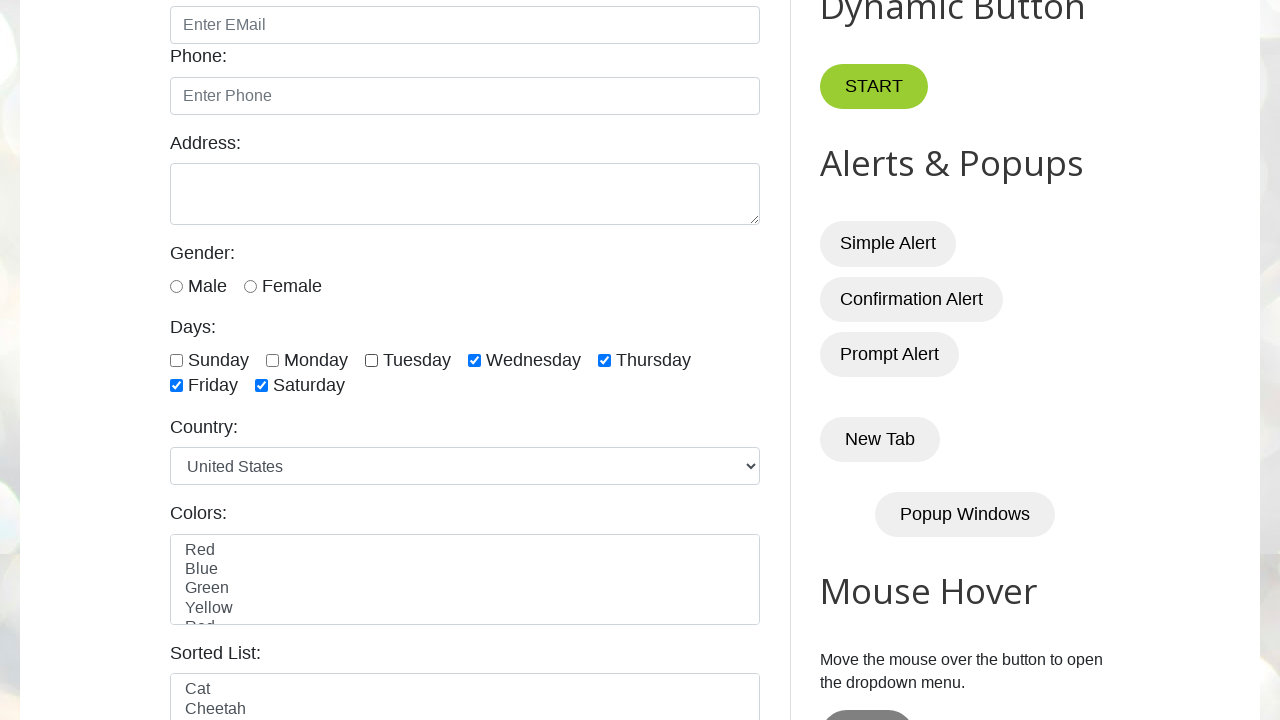

Deselected checkbox 4 of 7 at (474, 360) on xpath=//input[@class='form-check-input' and @type='checkbox'] >> nth=3
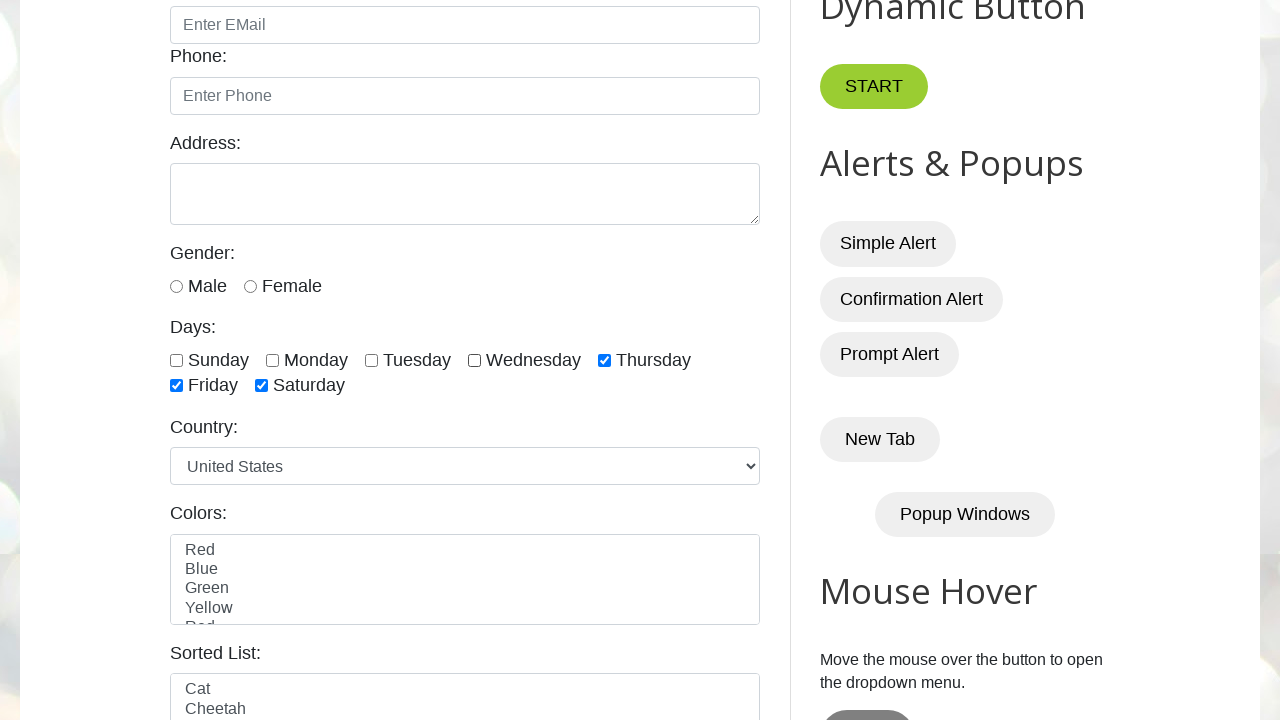

Deselected checkbox 5 of 7 at (604, 360) on xpath=//input[@class='form-check-input' and @type='checkbox'] >> nth=4
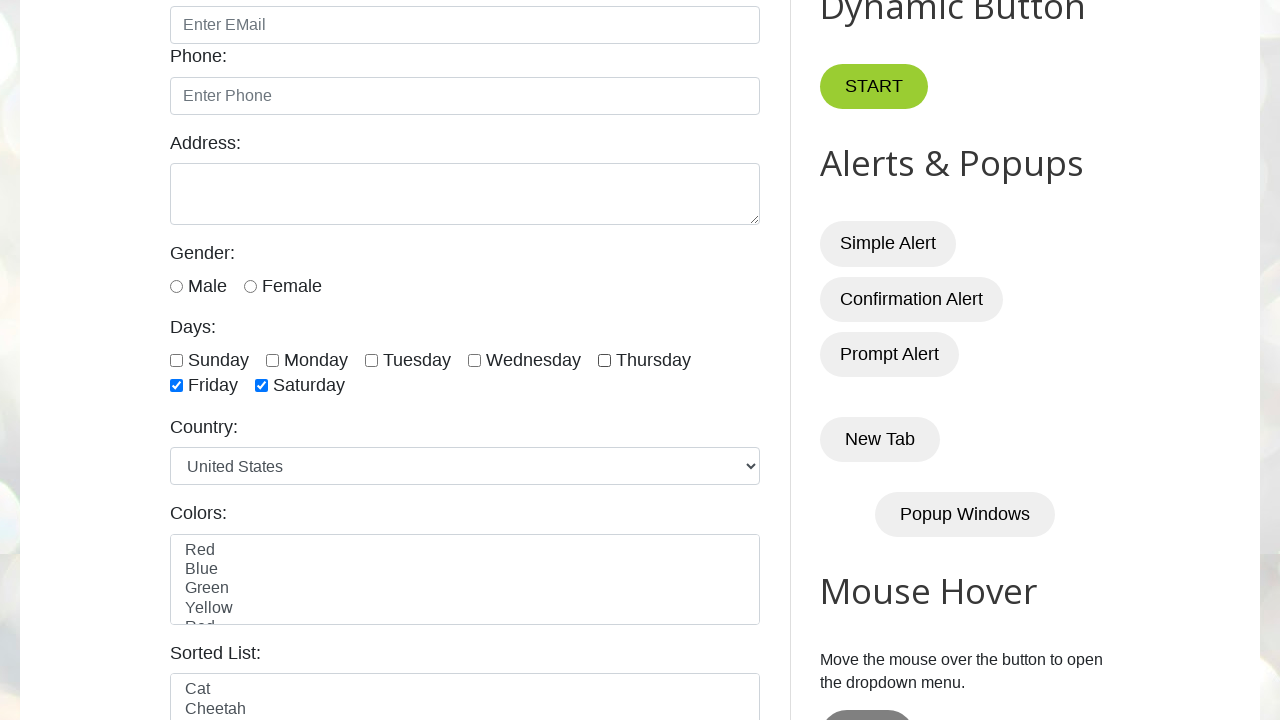

Deselected checkbox 6 of 7 at (176, 386) on xpath=//input[@class='form-check-input' and @type='checkbox'] >> nth=5
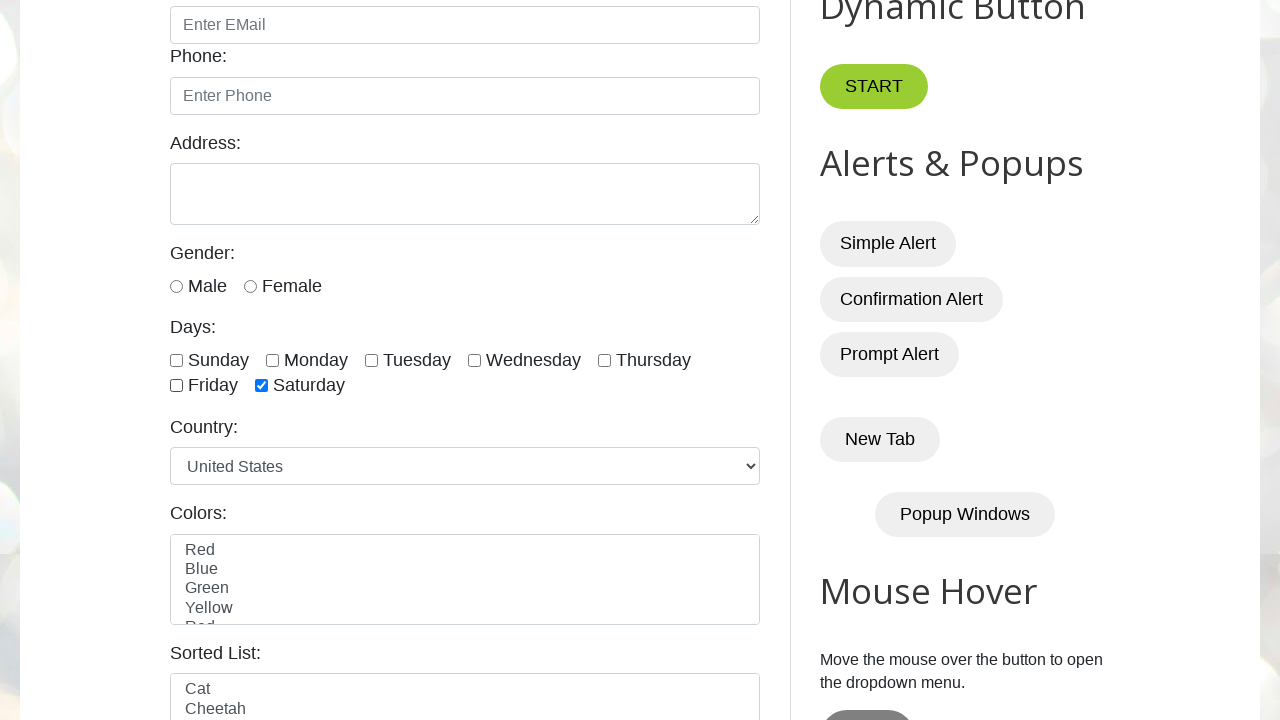

Deselected checkbox 7 of 7 at (262, 386) on xpath=//input[@class='form-check-input' and @type='checkbox'] >> nth=6
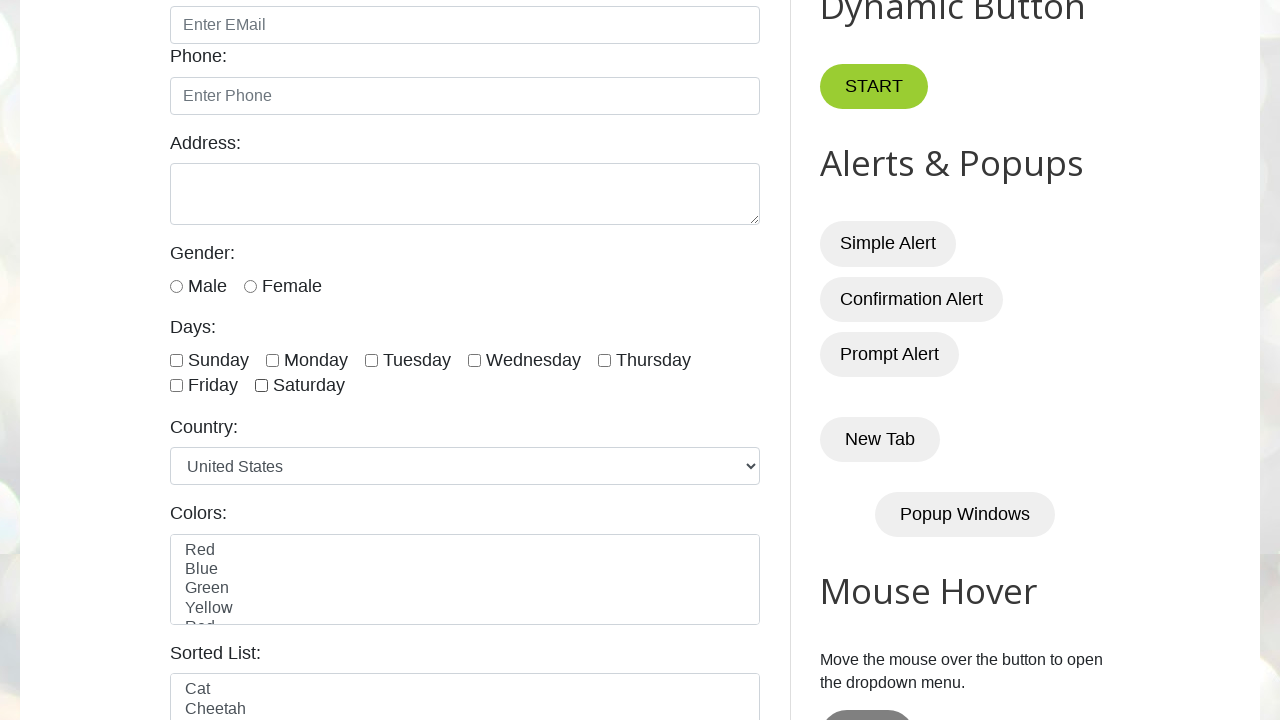

Selected Monday checkbox at (272, 360) on xpath=//input[@class='form-check-input' and @id='monday']
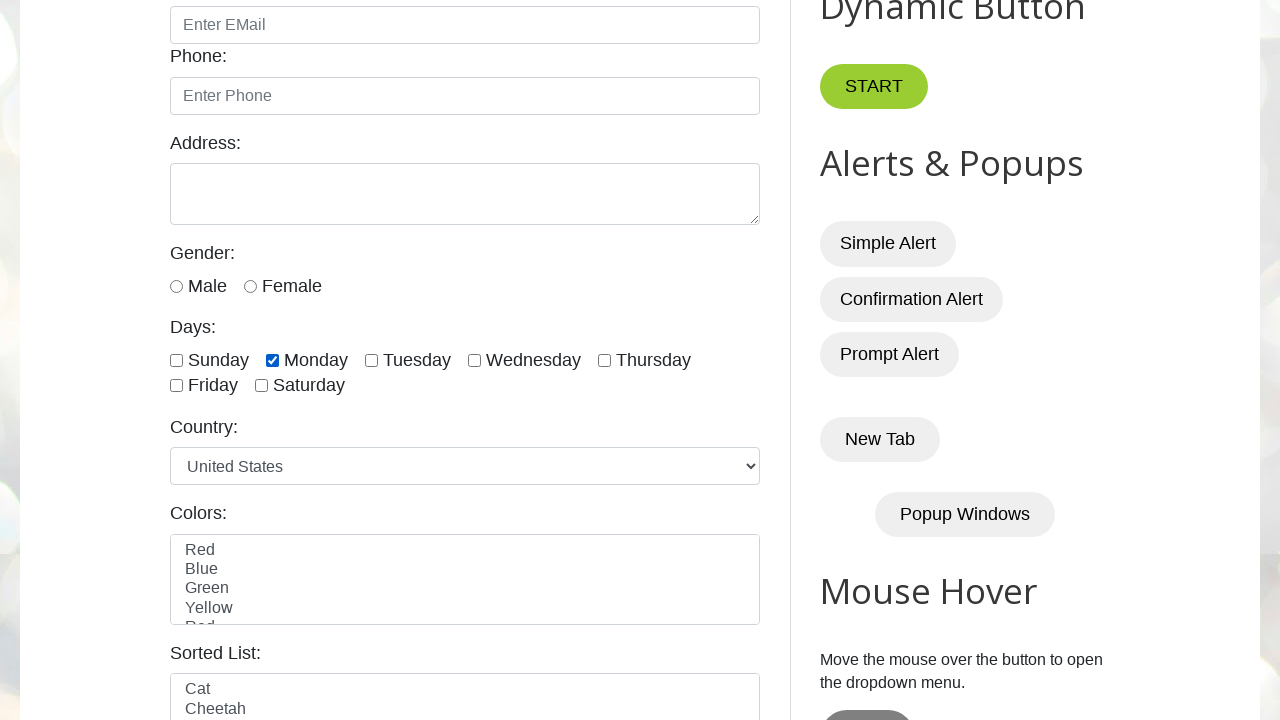

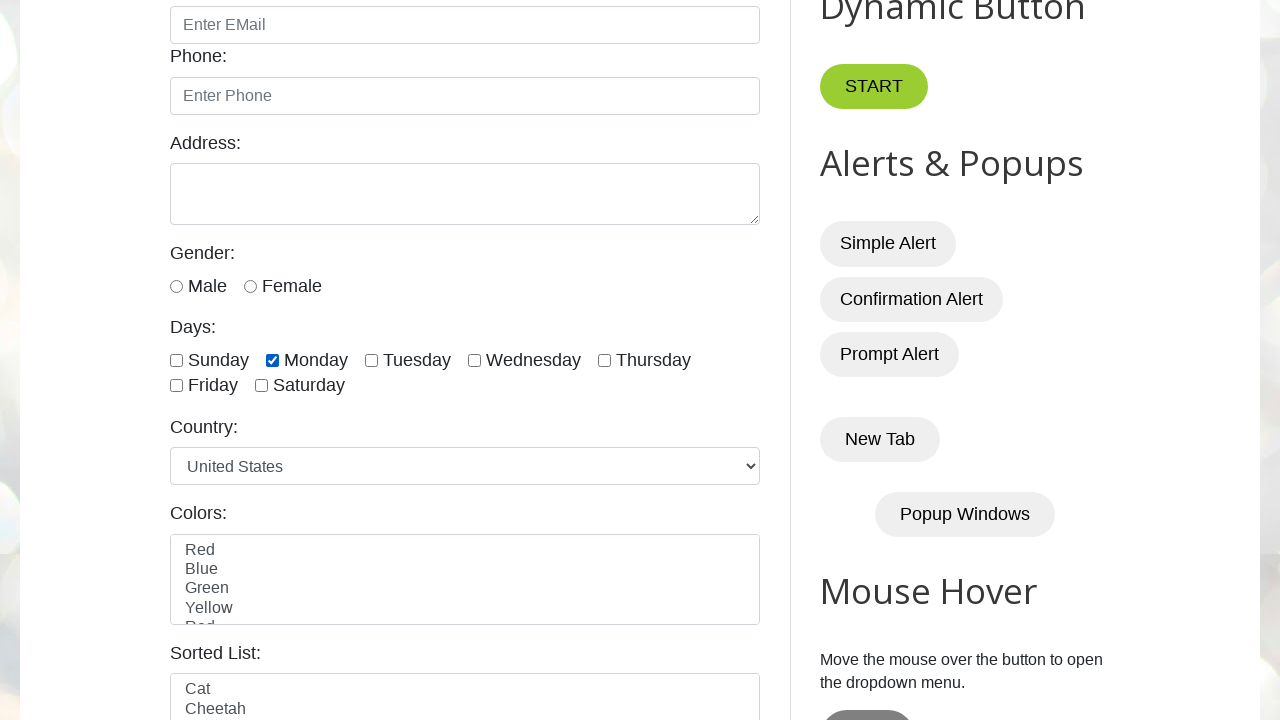